Navigates to the Selenium website and clicks on the Downloads link

Starting URL: https://www.selenium.dev

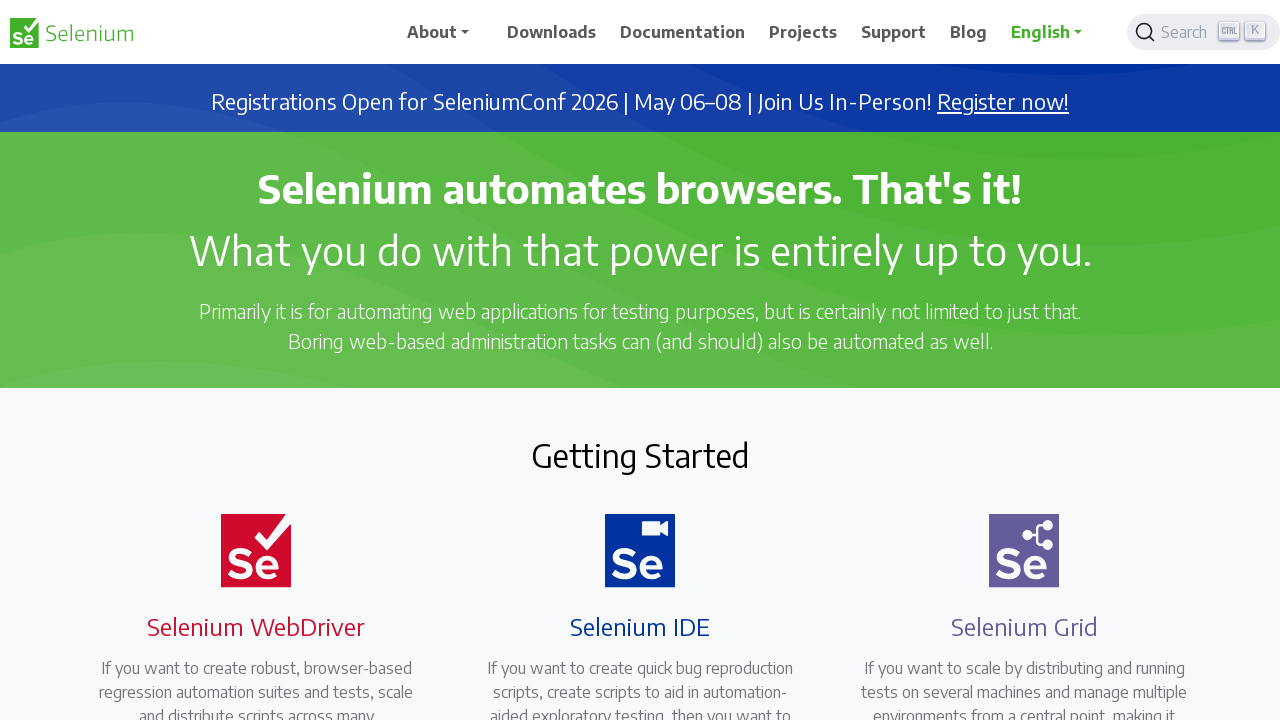

Navigated to Selenium website at https://www.selenium.dev
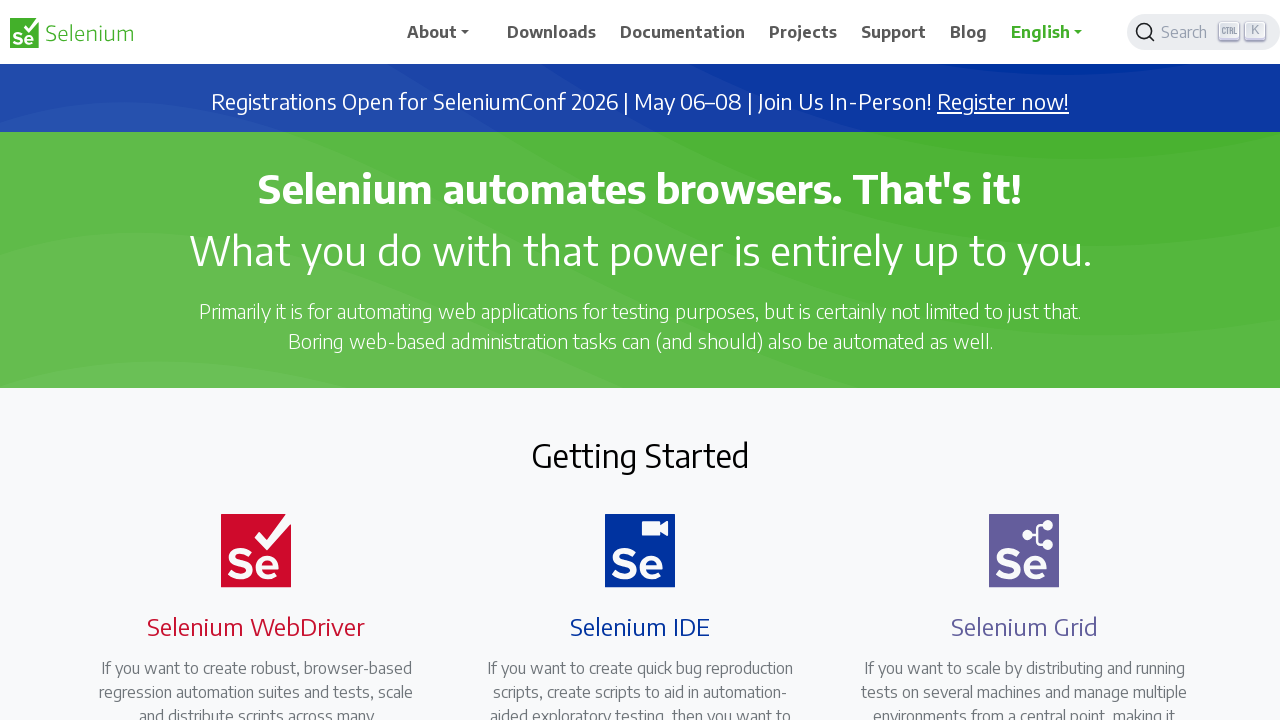

Clicked on the Downloads link at (552, 32) on xpath=//span[text()='Downloads']
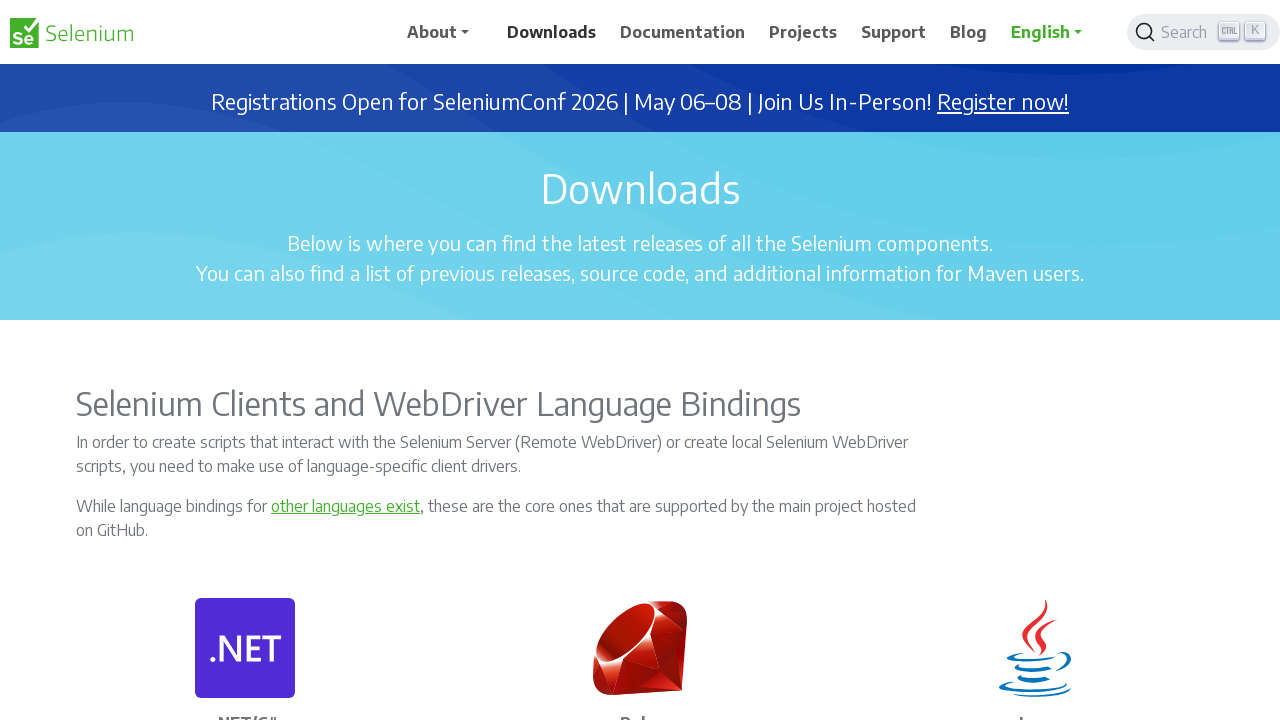

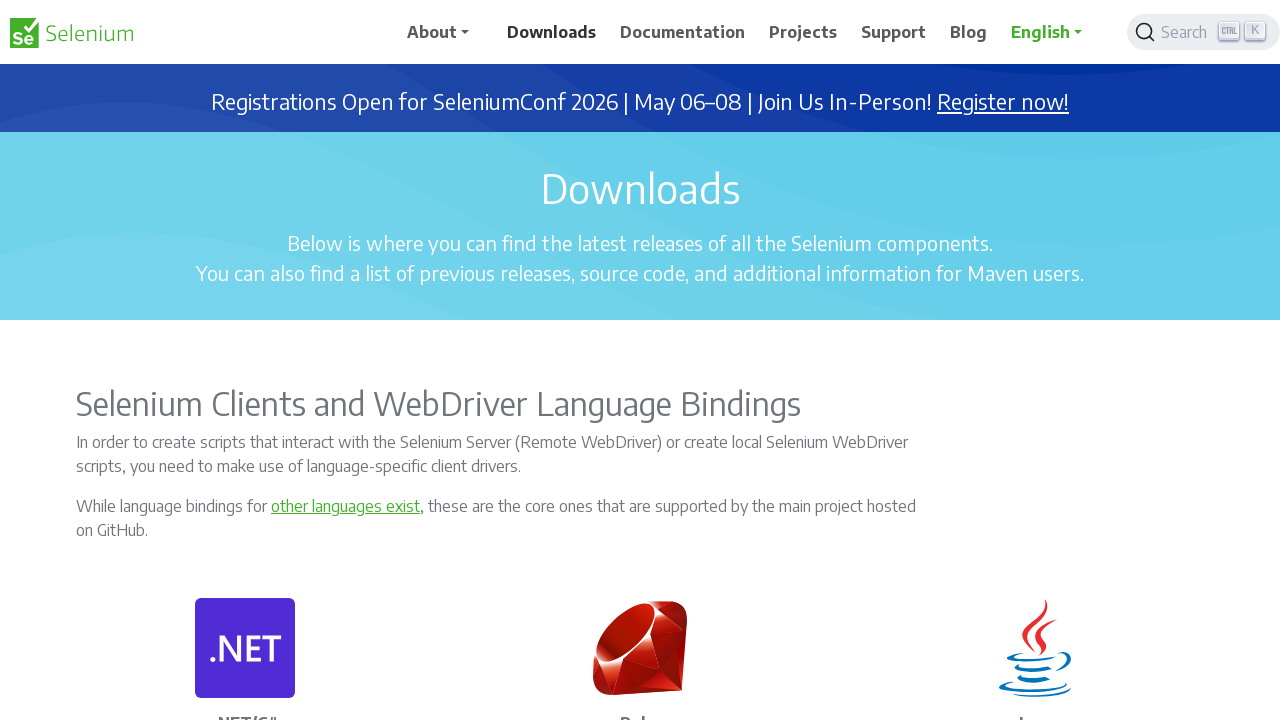